Navigates to TutorialsPoint homepage and verifies the presence and state of the "Courses" link element

Starting URL: https://www.tutorialspoint.com/index.htm

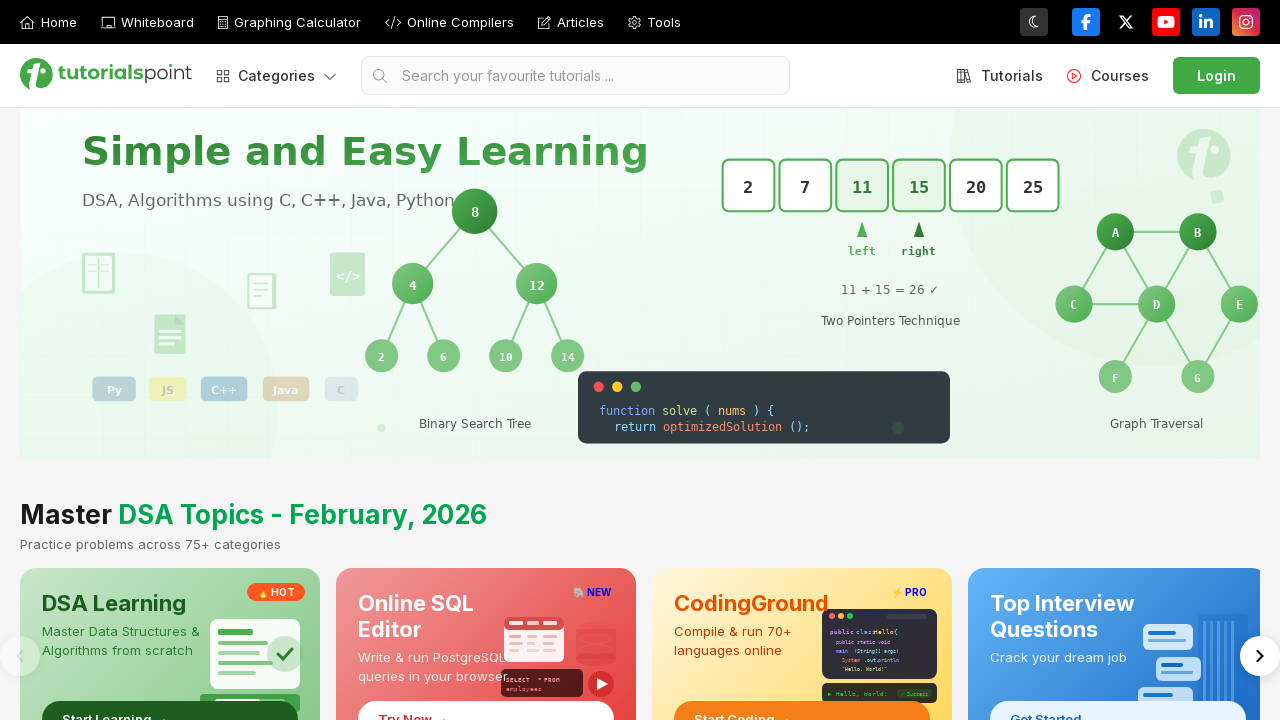

Waited for 'Courses' link to be present in DOM
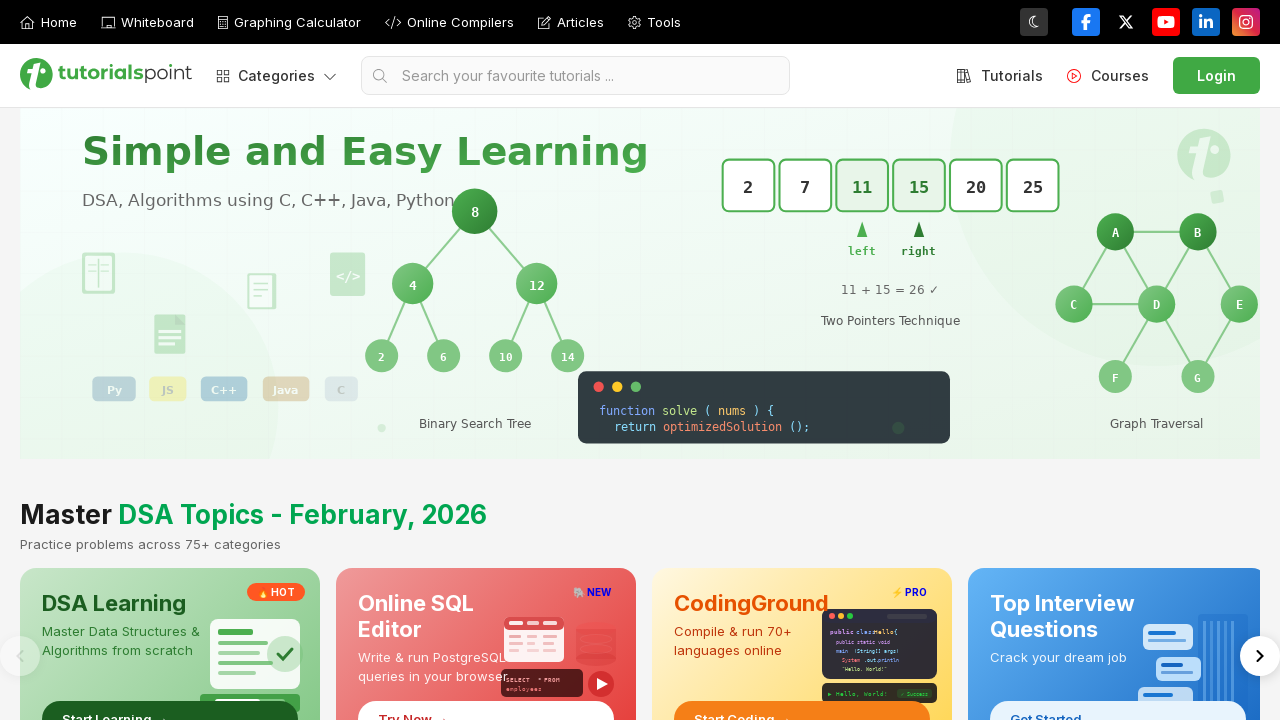

Located the 'Courses' link element
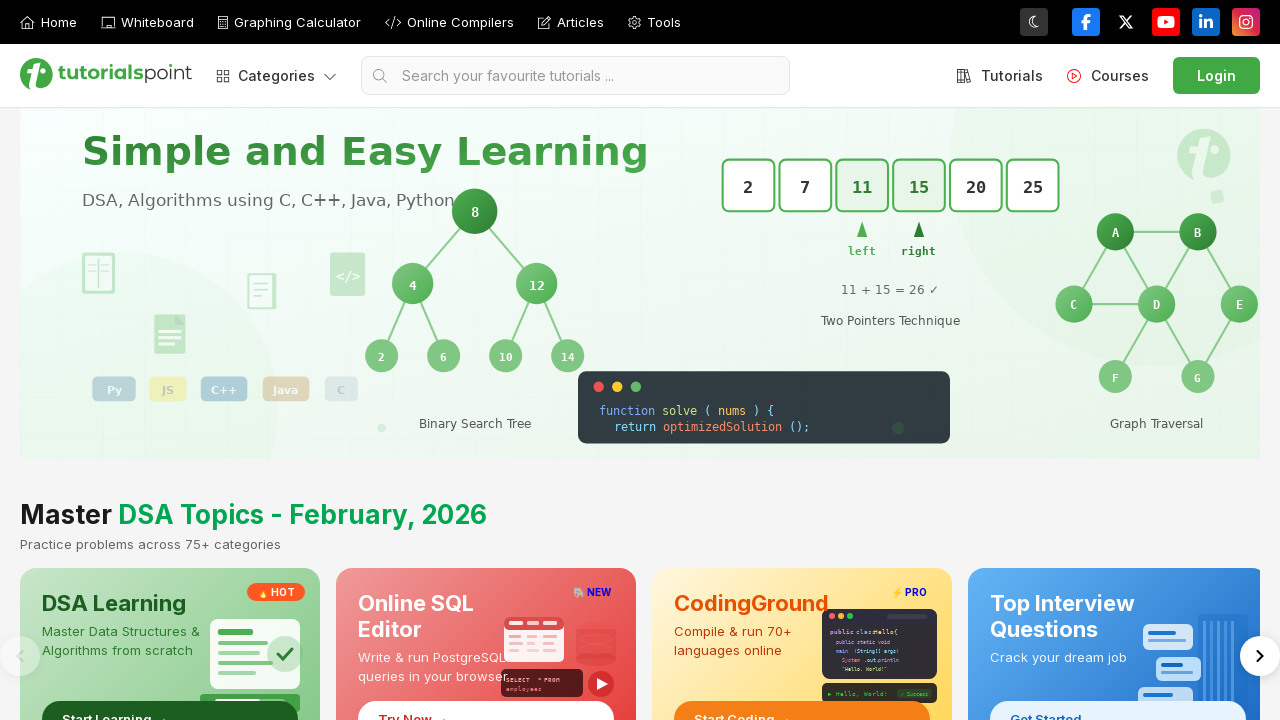

Verified that 'Courses' link is visible
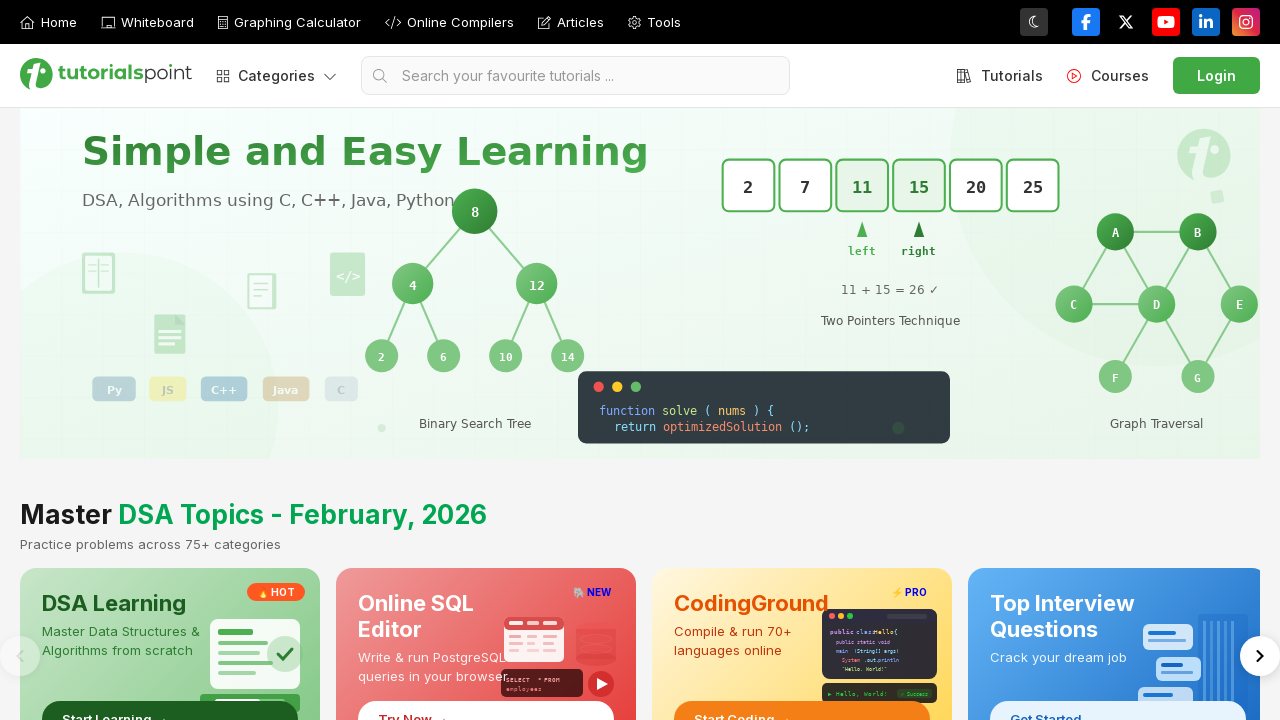

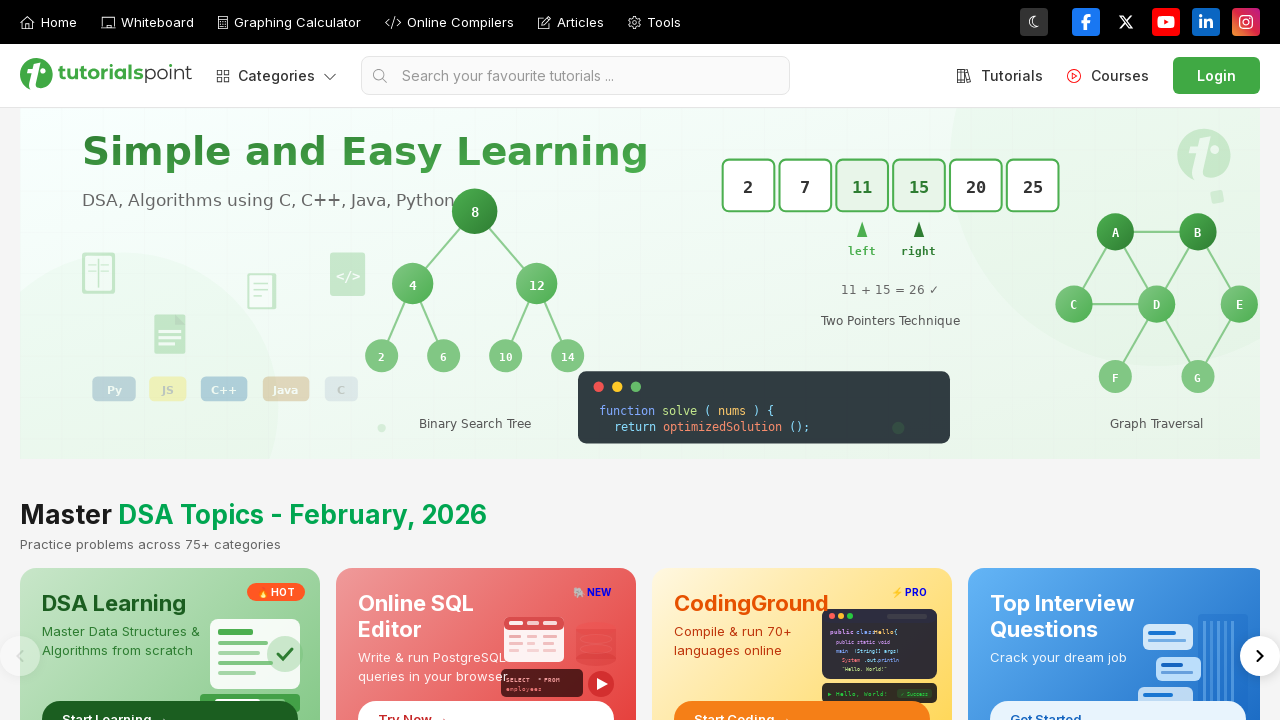